Tests the product browsing flow on demoblaze.com by navigating to the Laptops category, clicking on the first product, and verifying that product details (name, description, price) are displayed.

Starting URL: https://www.demoblaze.com

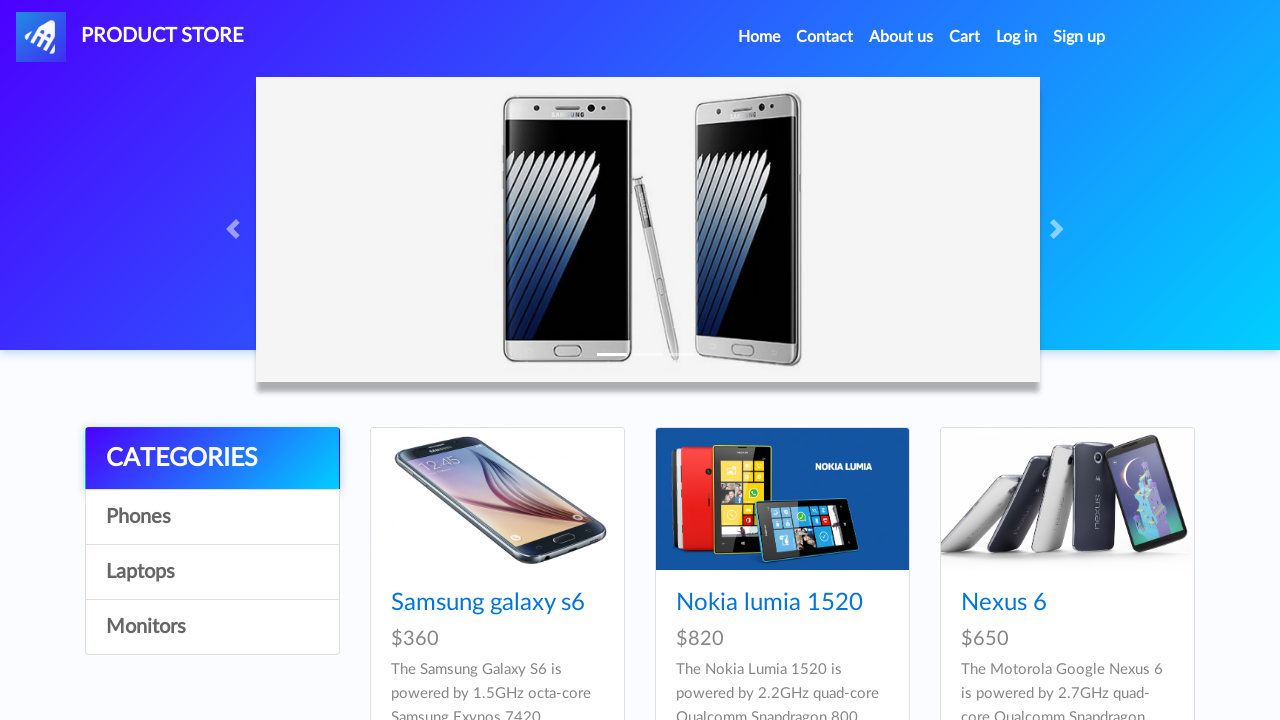

Waited for Laptops category link to be visible
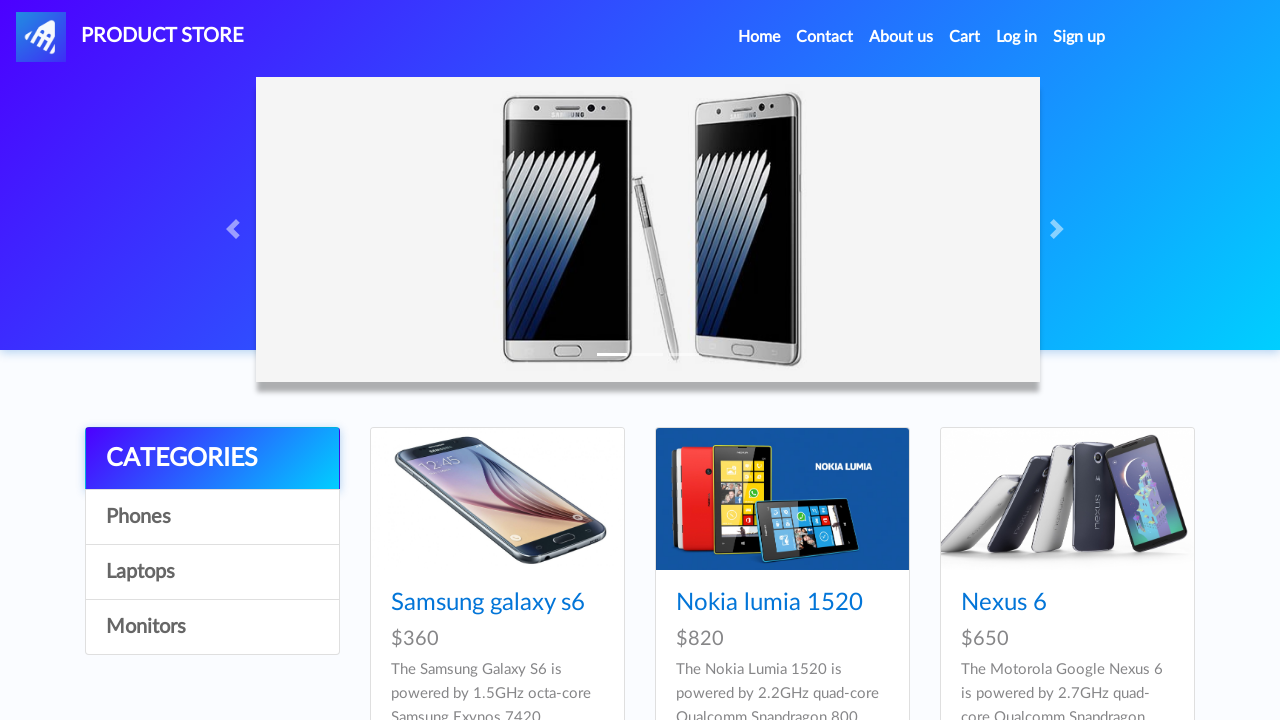

Clicked on Laptops category at (212, 517) on div.list-group a:nth-of-type(2)
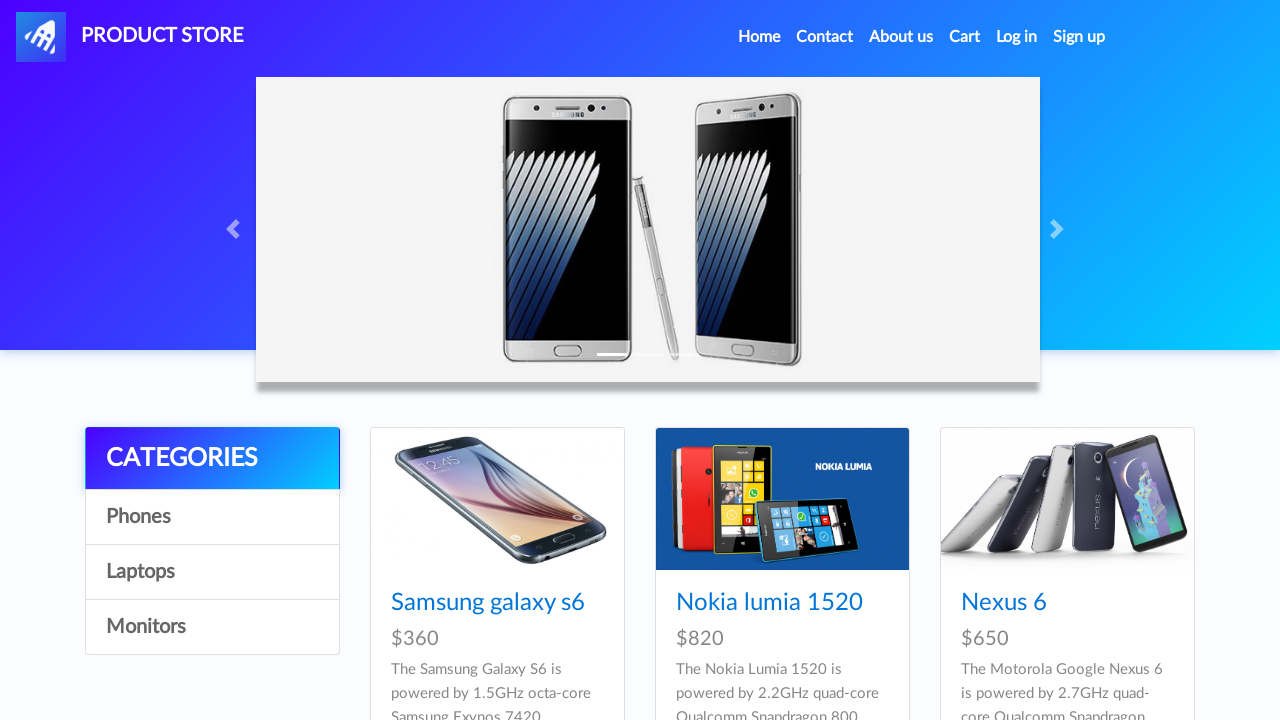

Waited for first laptop product to load
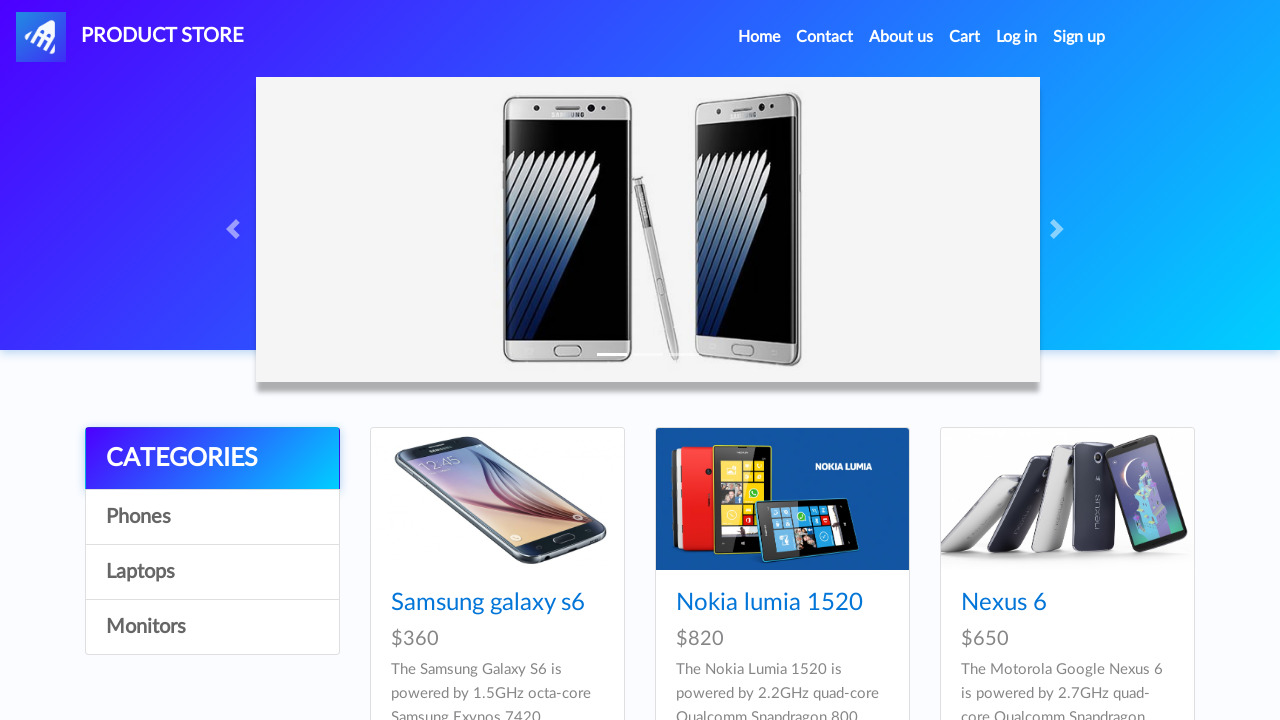

Clicked on first laptop product at (488, 603) on div#tbodyid div:nth-of-type(1) .hrefch
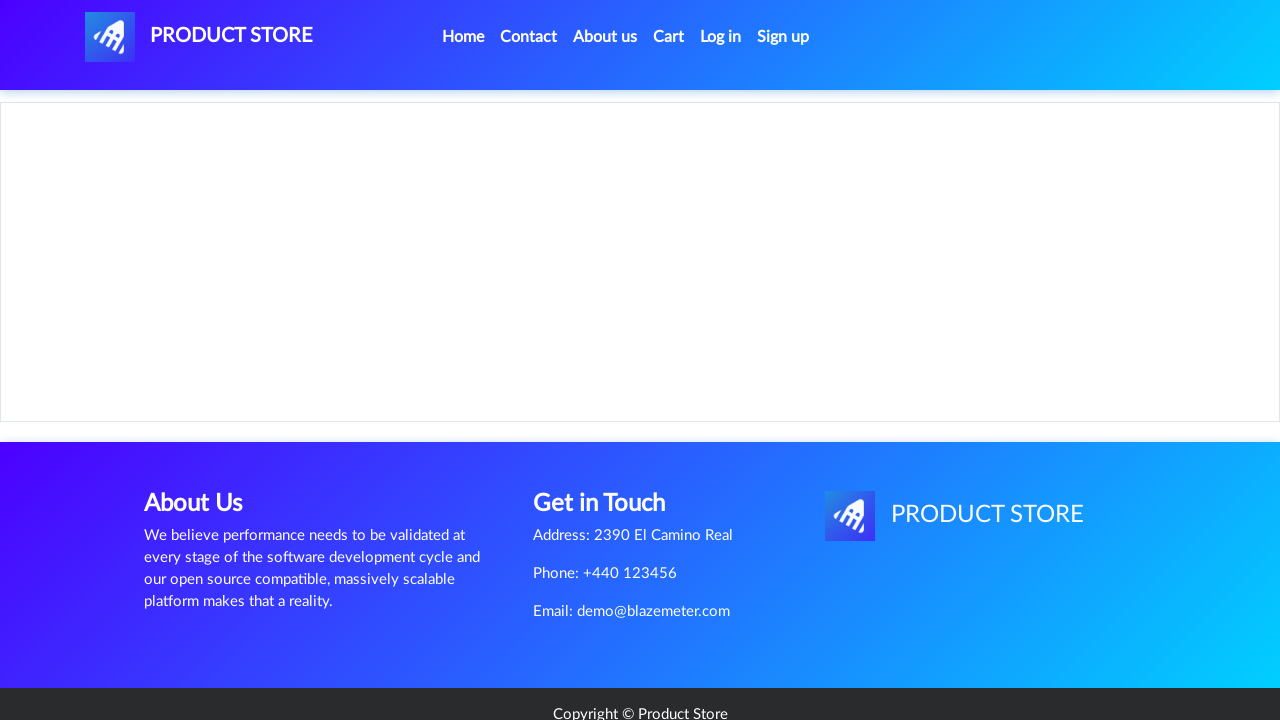

Waited for product name to be visible
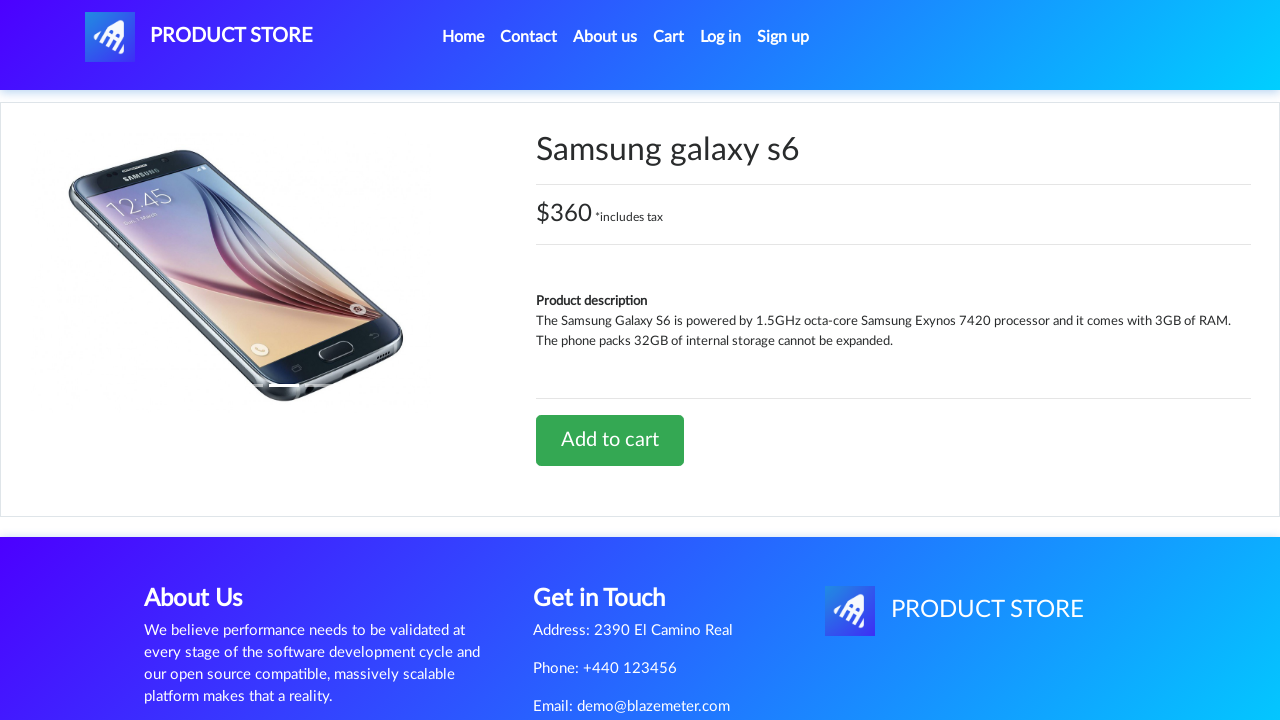

Waited for product description to be visible
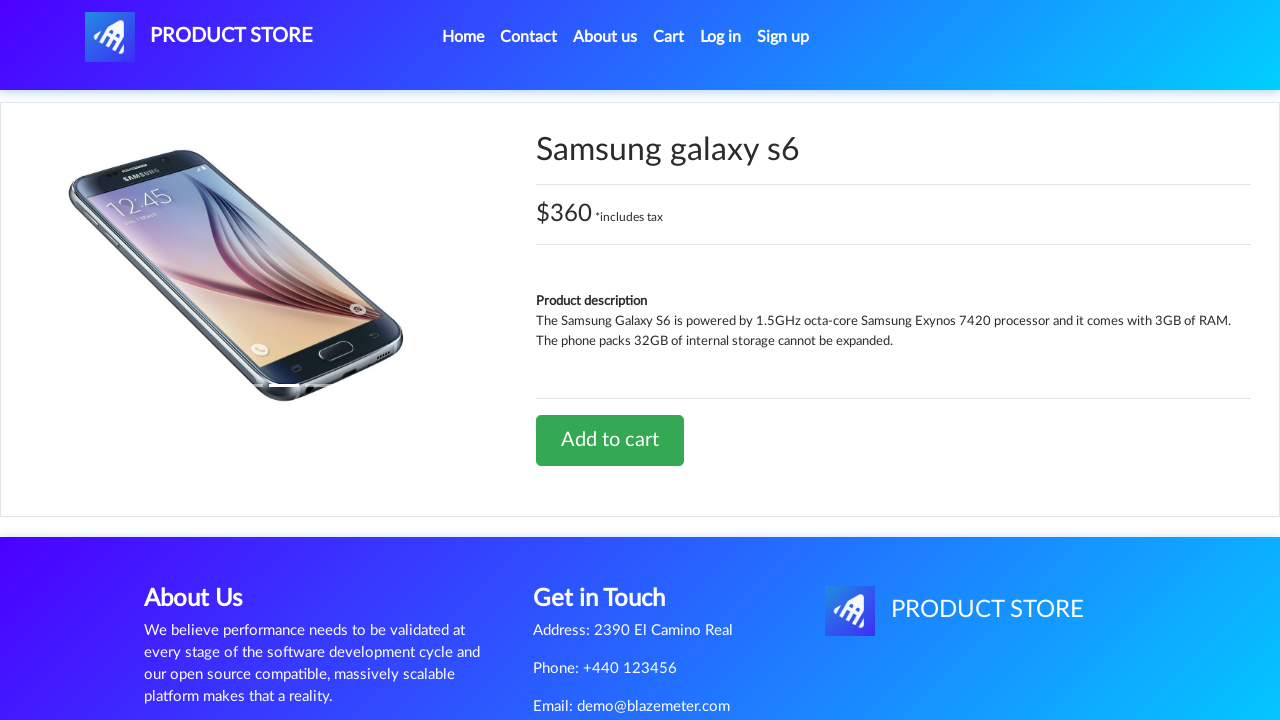

Waited for product price to be visible
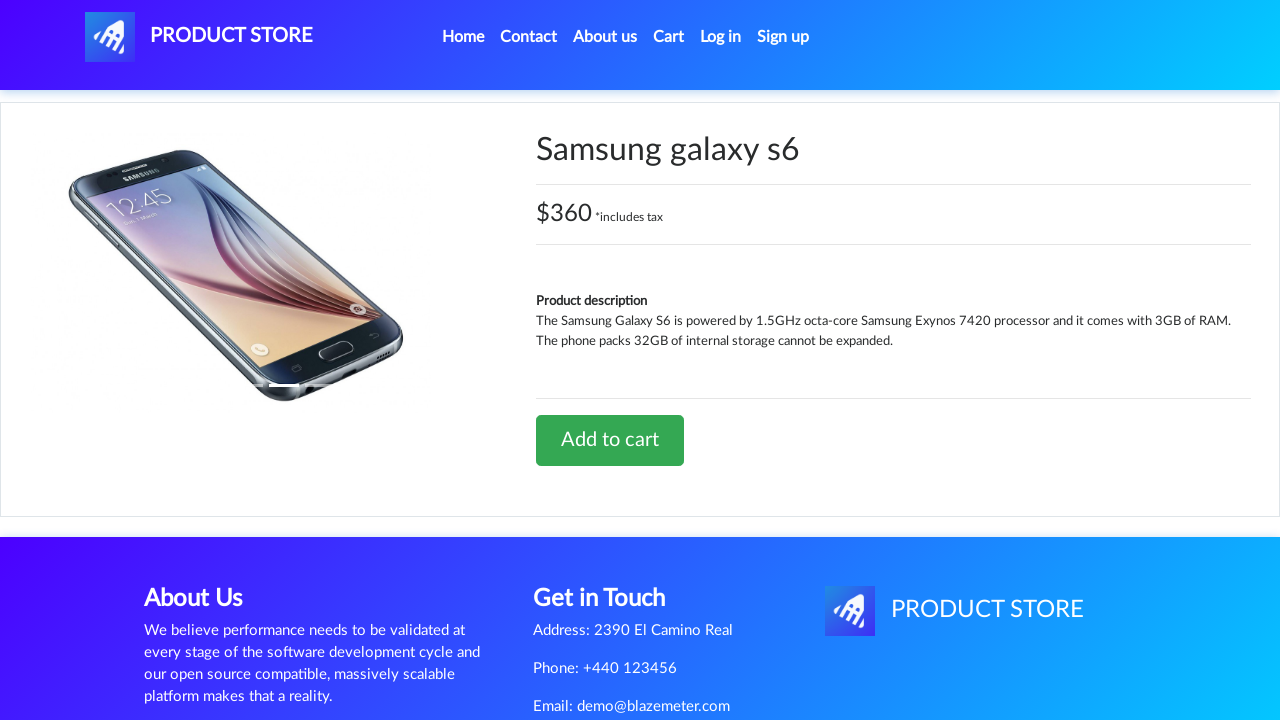

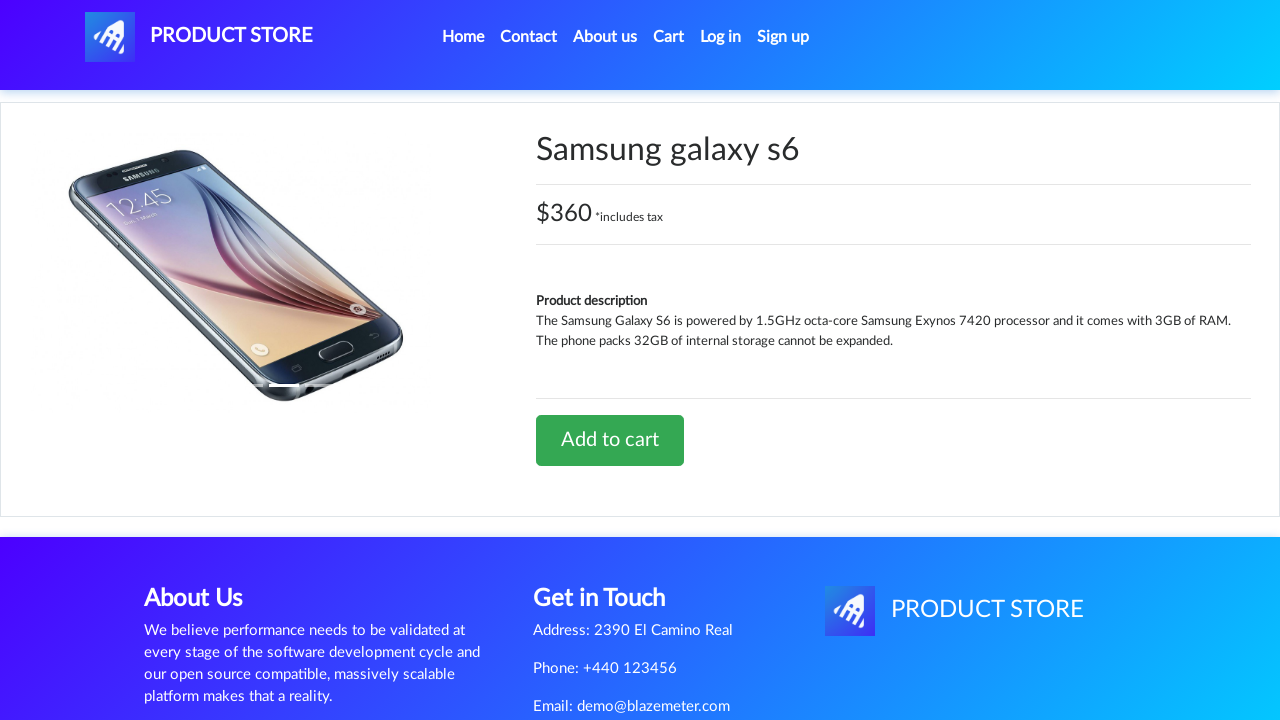